Tests filtering to display only completed items

Starting URL: https://demo.playwright.dev/todomvc

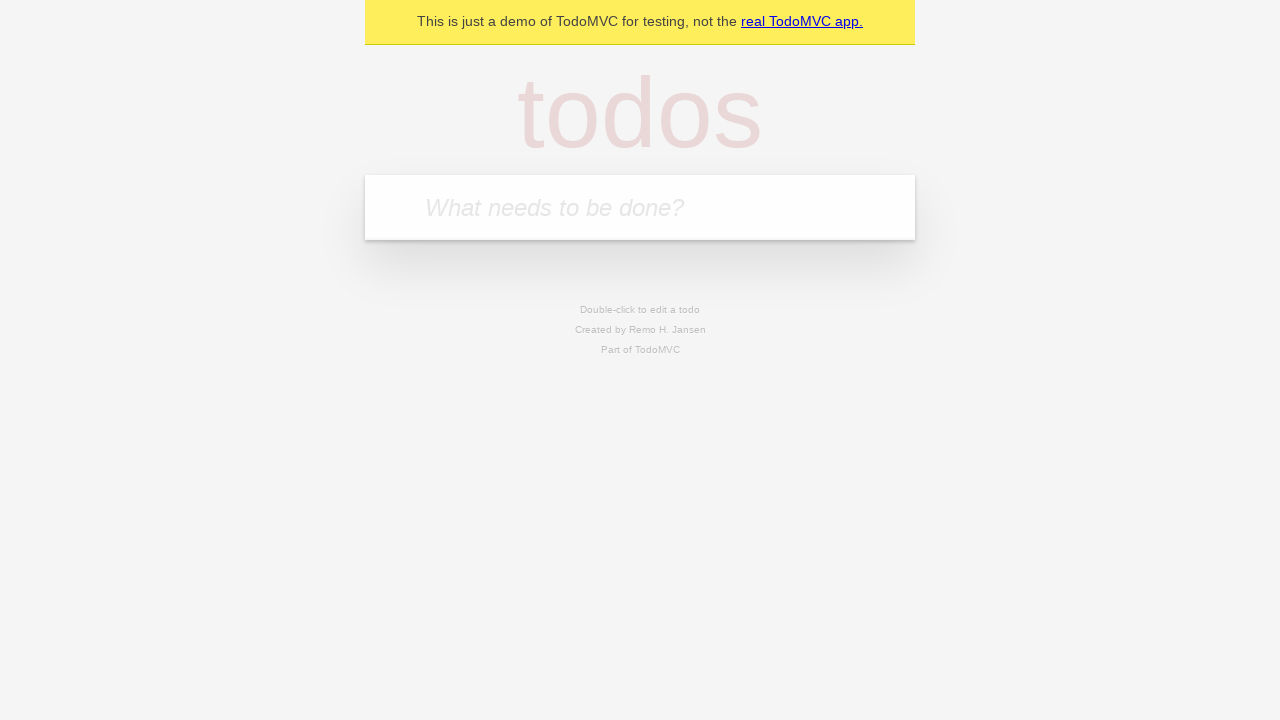

Filled new todo input with 'buy some cheese' on .new-todo
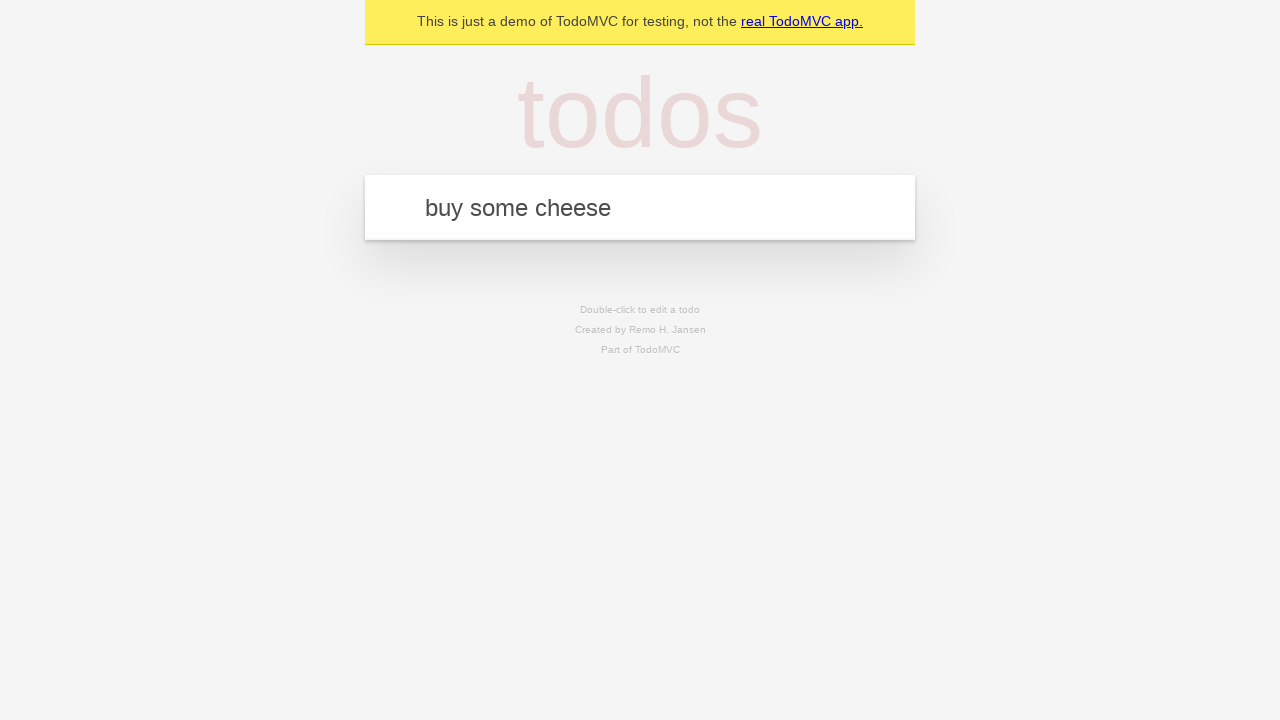

Pressed Enter to add first todo item on .new-todo
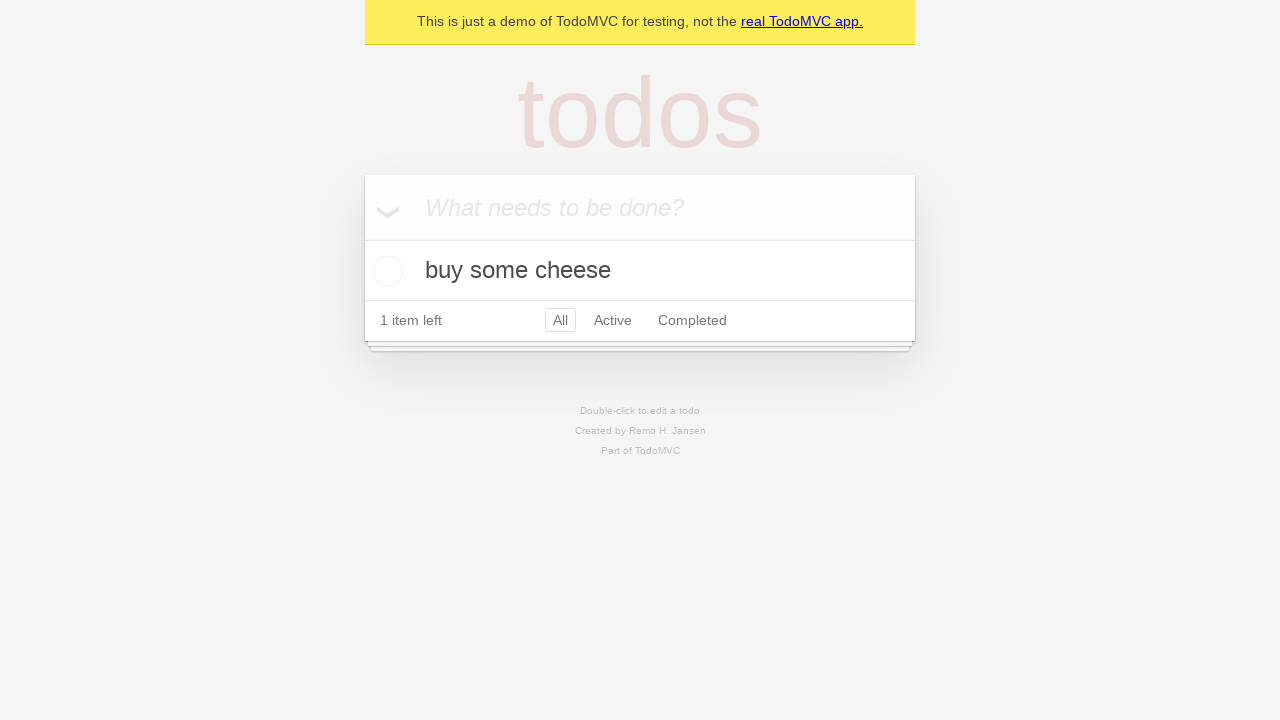

Filled new todo input with 'feed the cat' on .new-todo
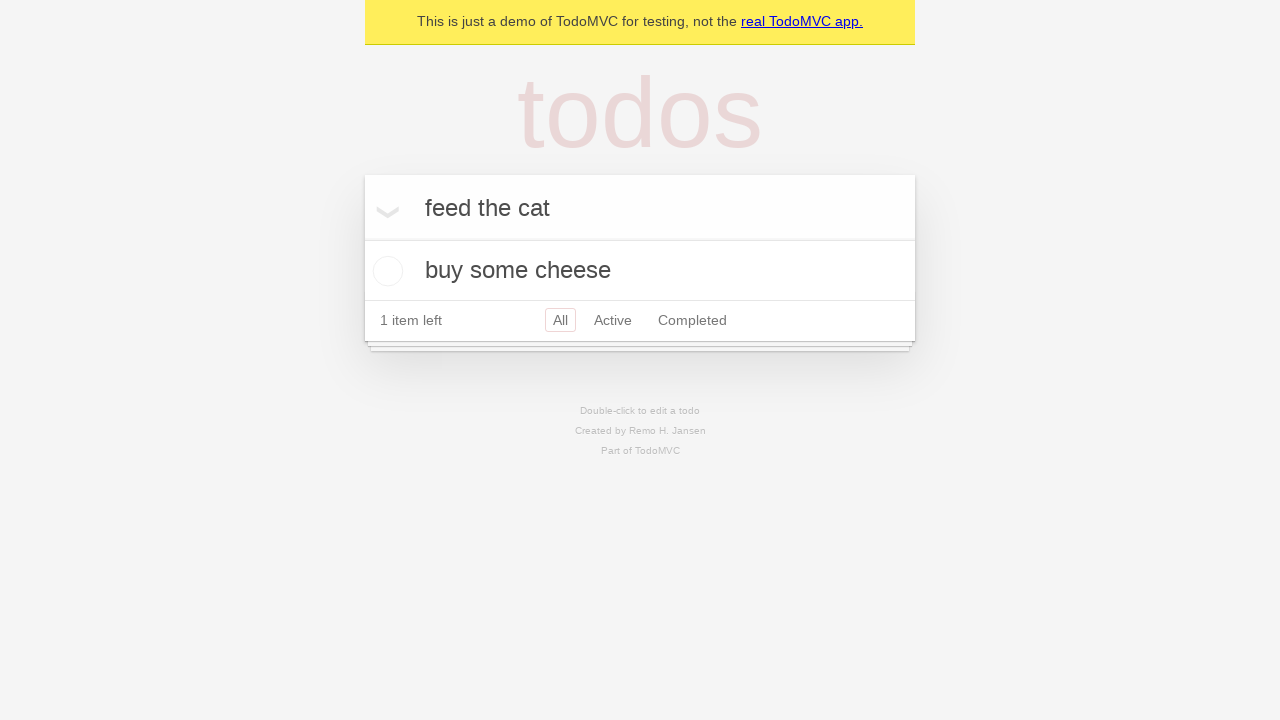

Pressed Enter to add second todo item on .new-todo
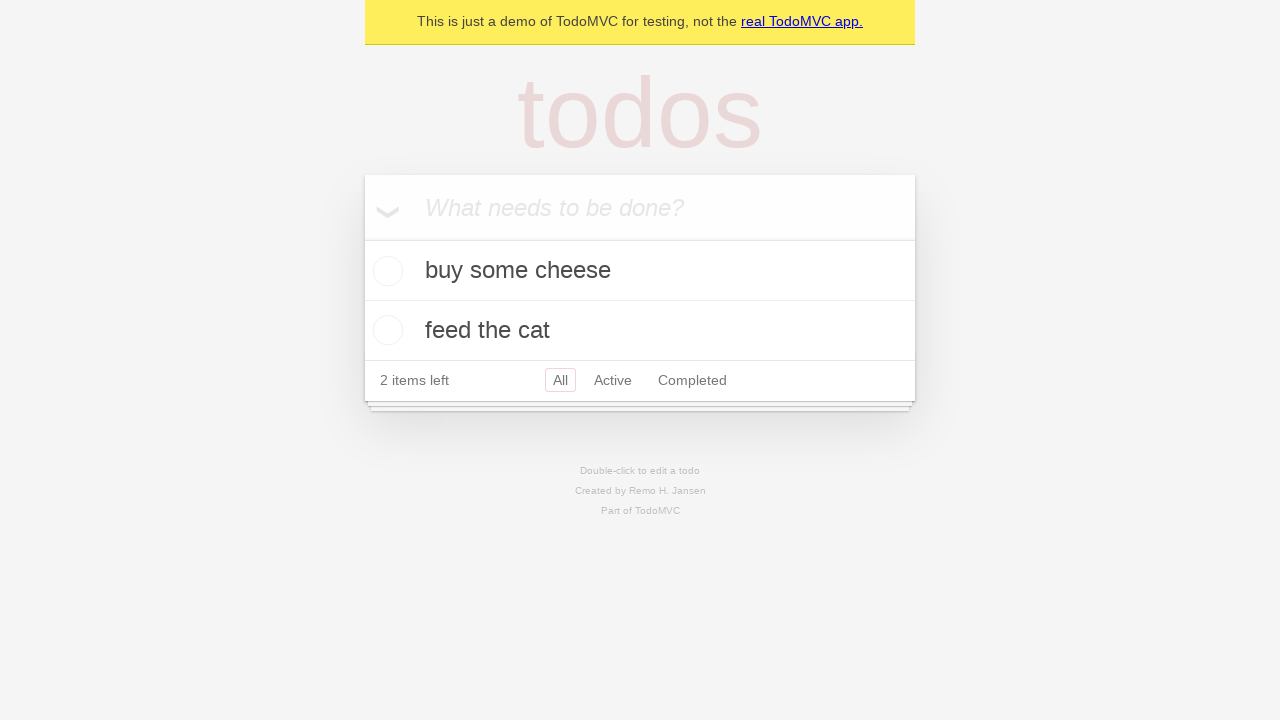

Filled new todo input with 'book a doctors appointment' on .new-todo
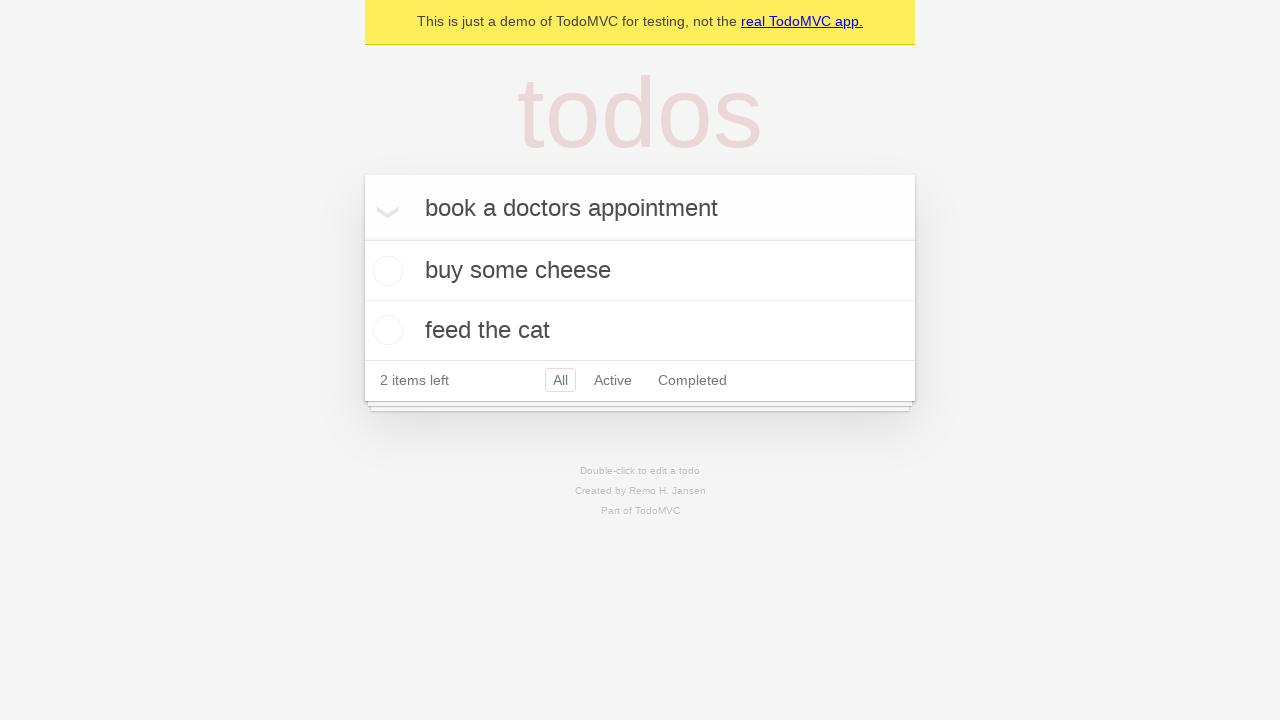

Pressed Enter to add third todo item on .new-todo
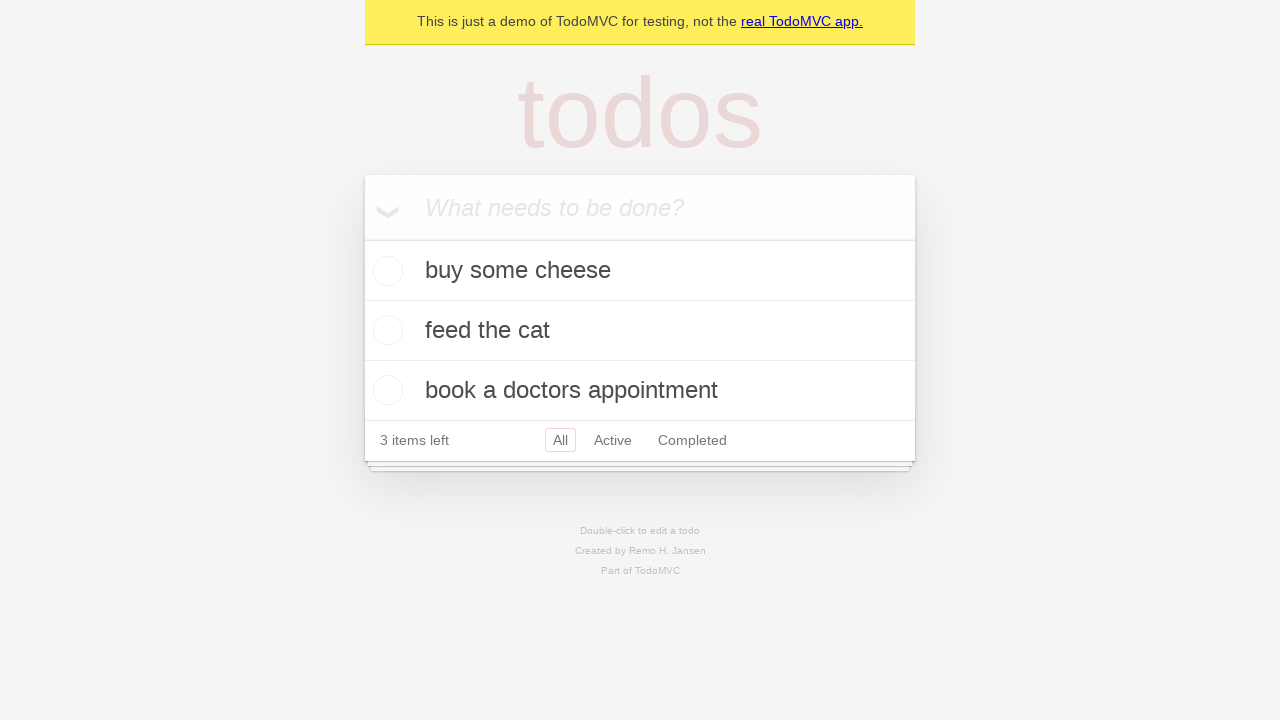

Checked the second todo item to mark it as completed at (385, 330) on .todo-list li .toggle >> nth=1
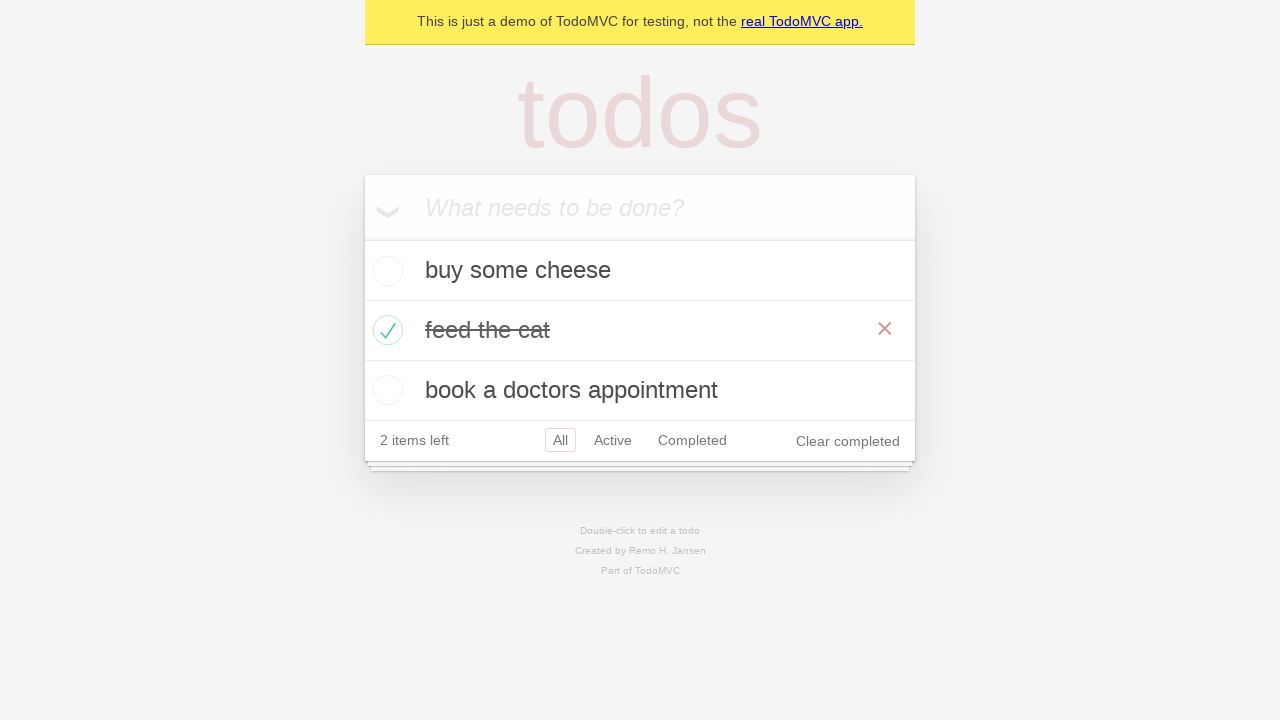

Clicked Completed filter to display only completed items at (692, 440) on .filters >> text=Completed
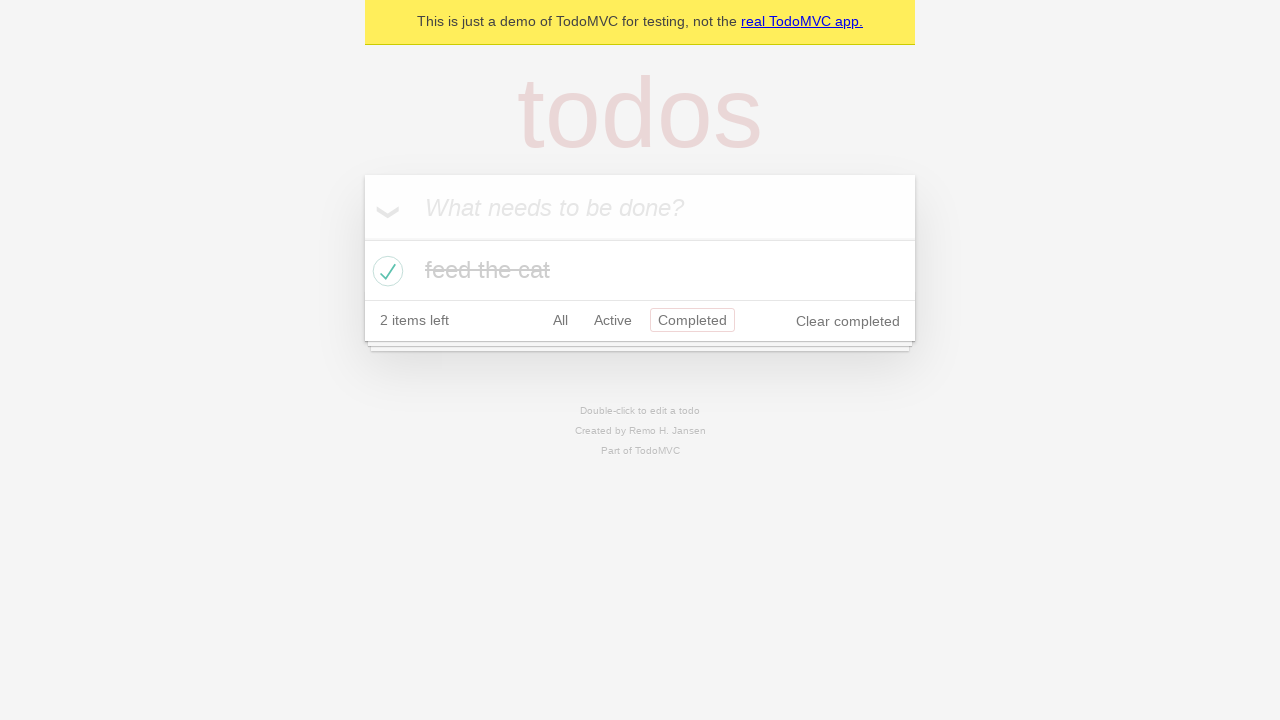

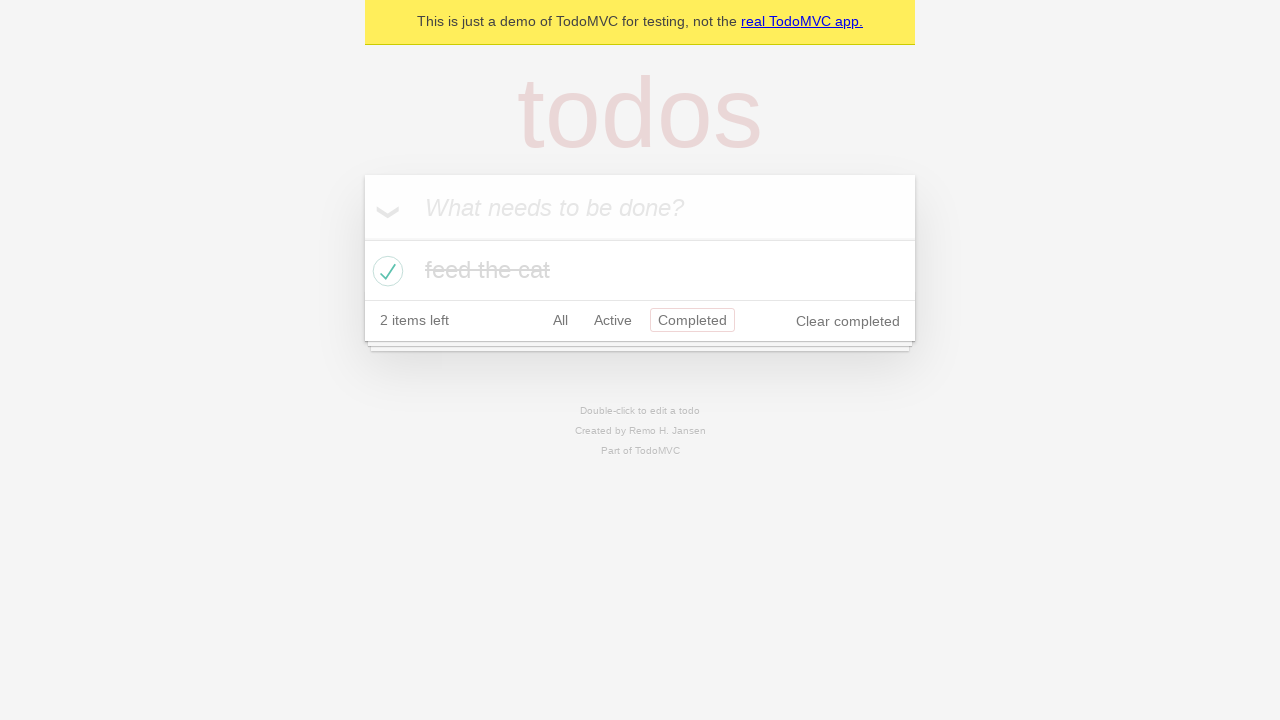